Tests a verification button functionality by clicking a verify button and checking that a success message appears

Starting URL: http://suninjuly.github.io/wait1.html

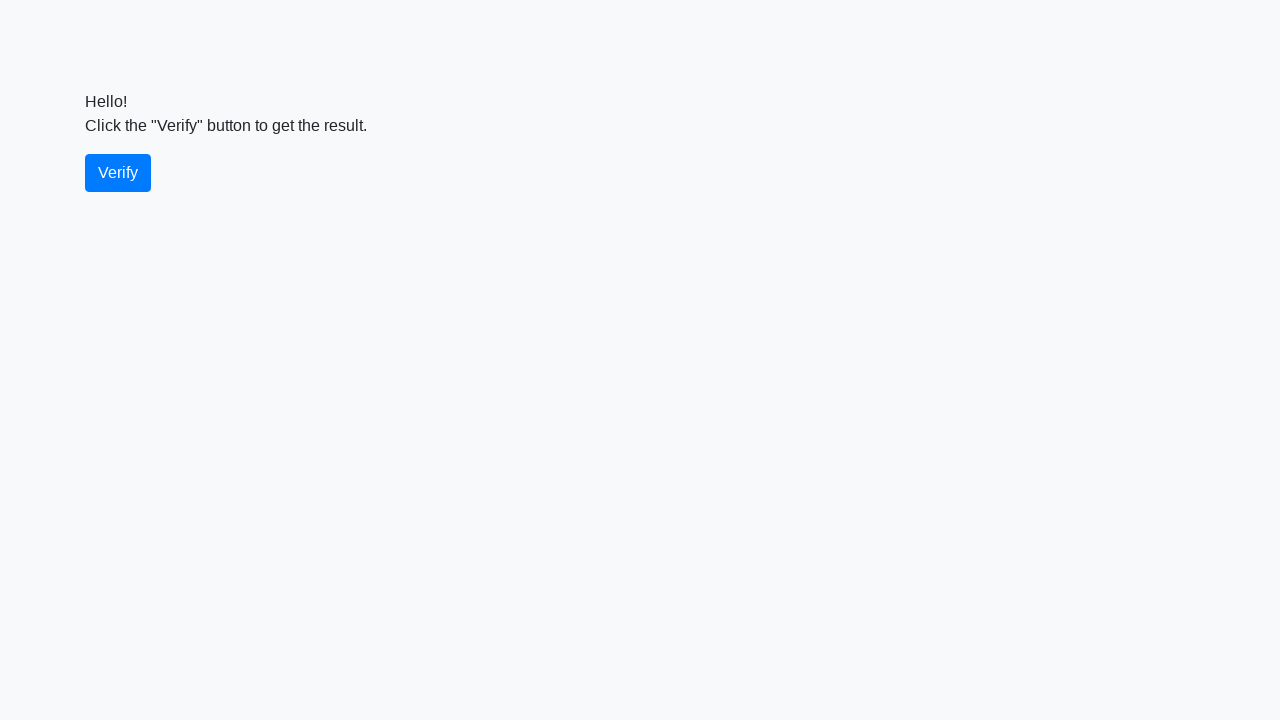

Waited for verify button to be available
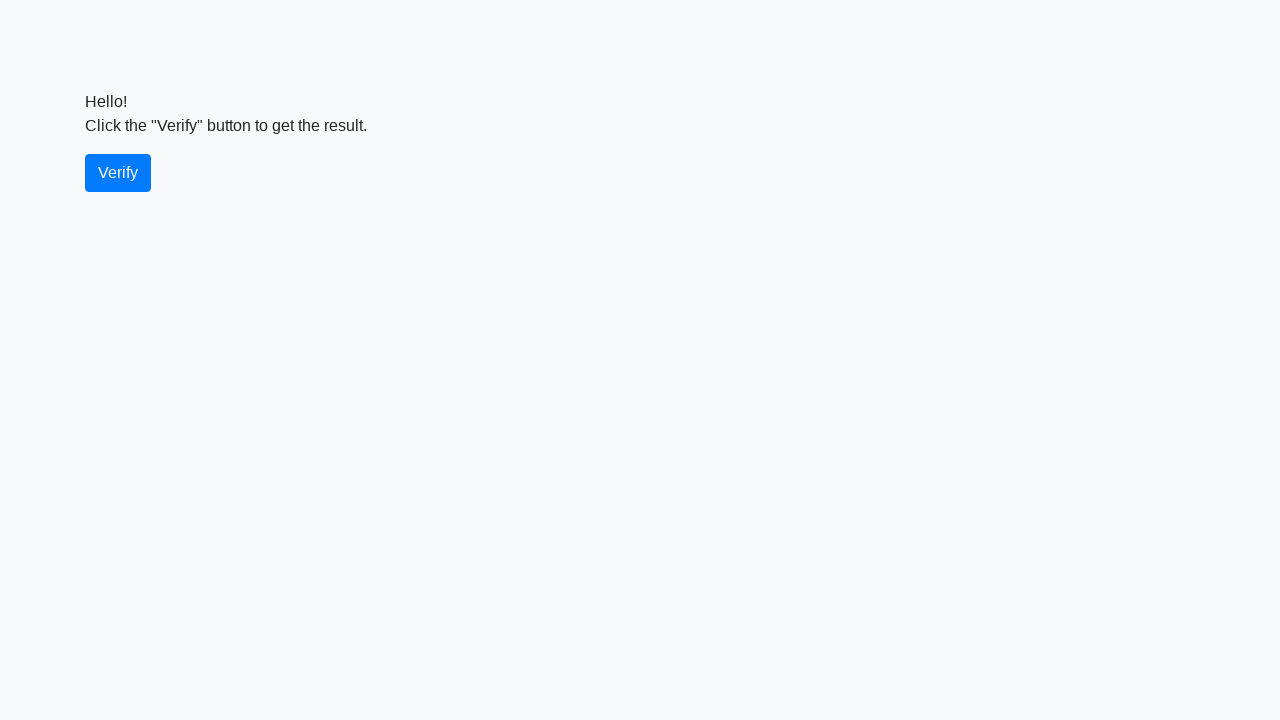

Clicked the verify button at (118, 173) on #verify
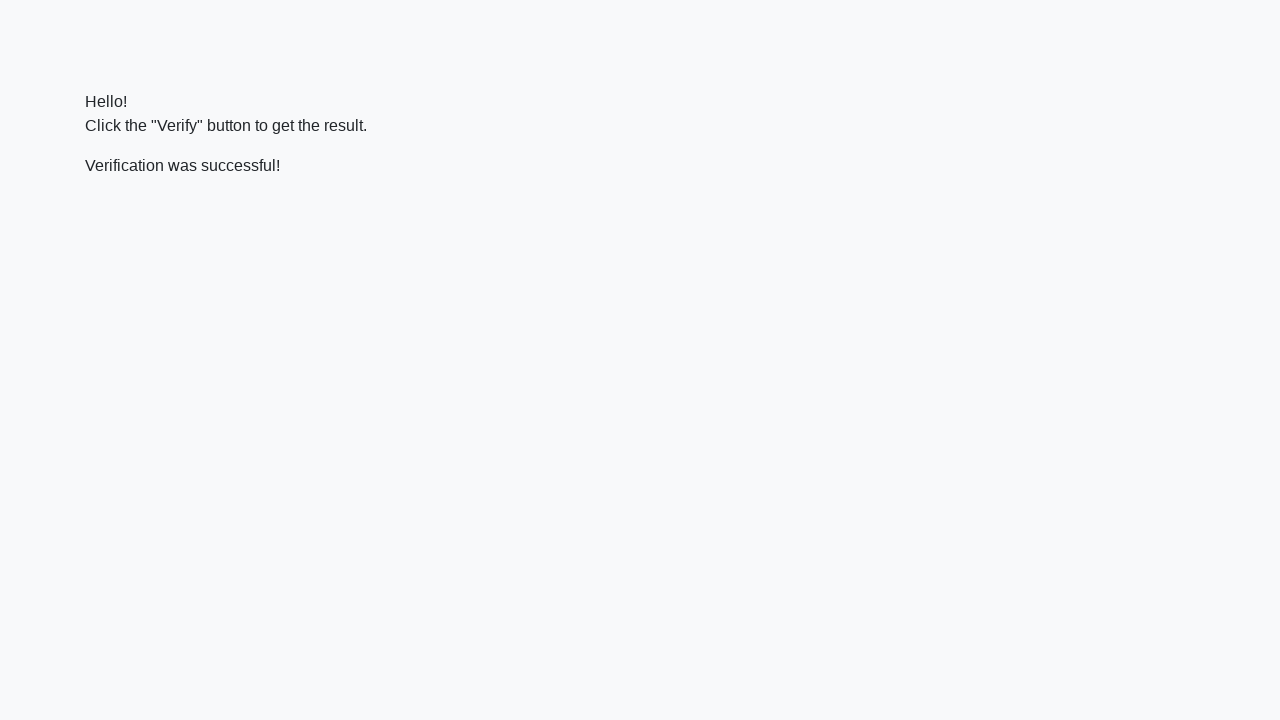

Success message appeared after clicking verify button
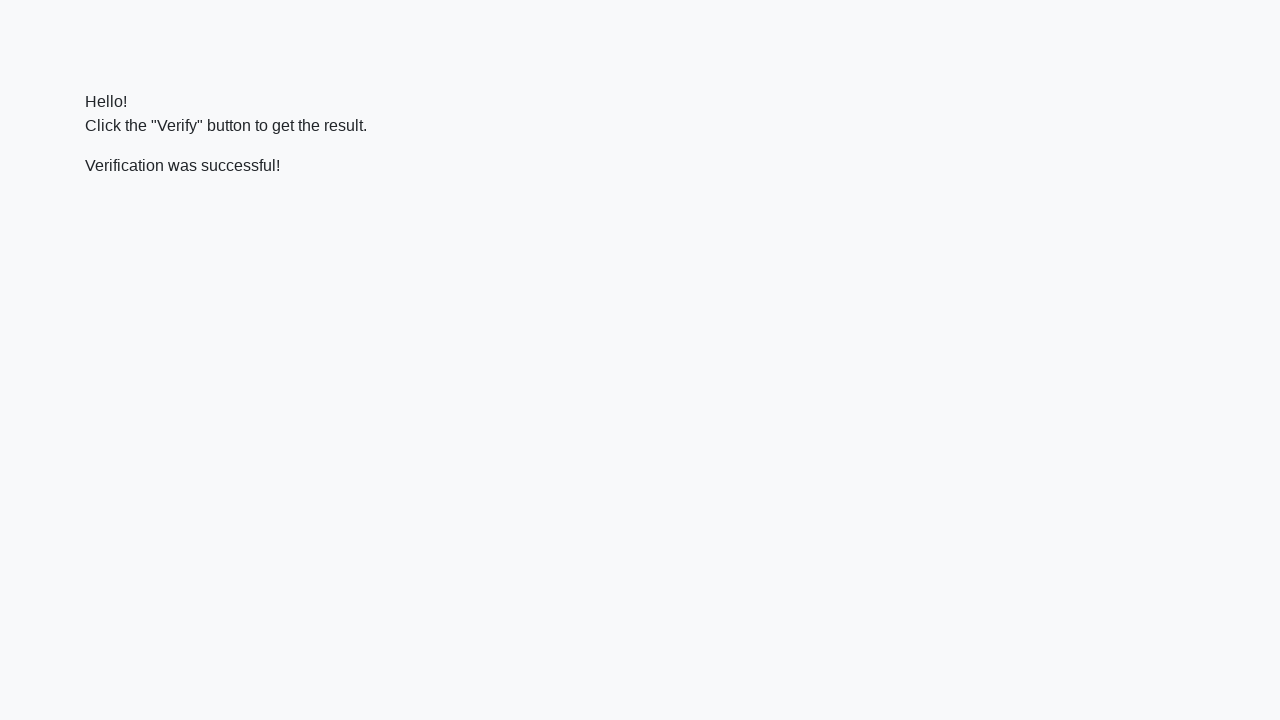

Located the success message element
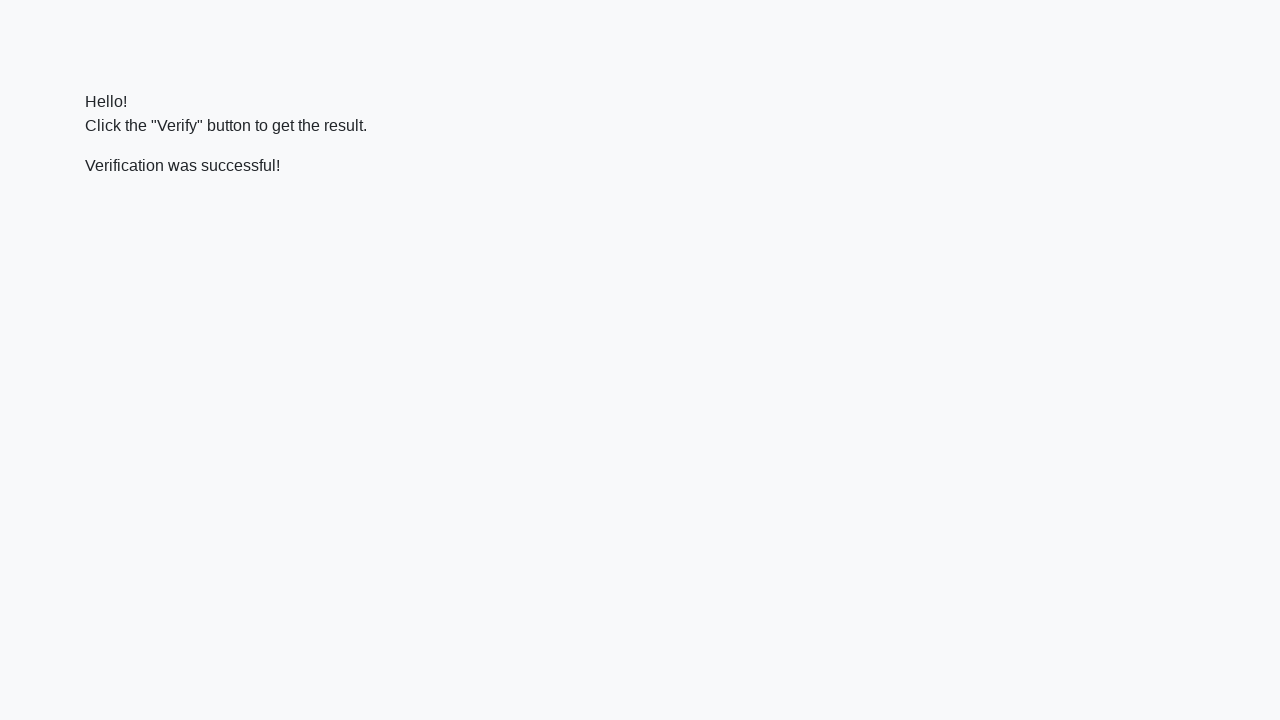

Verified that 'successful' text is present in the message
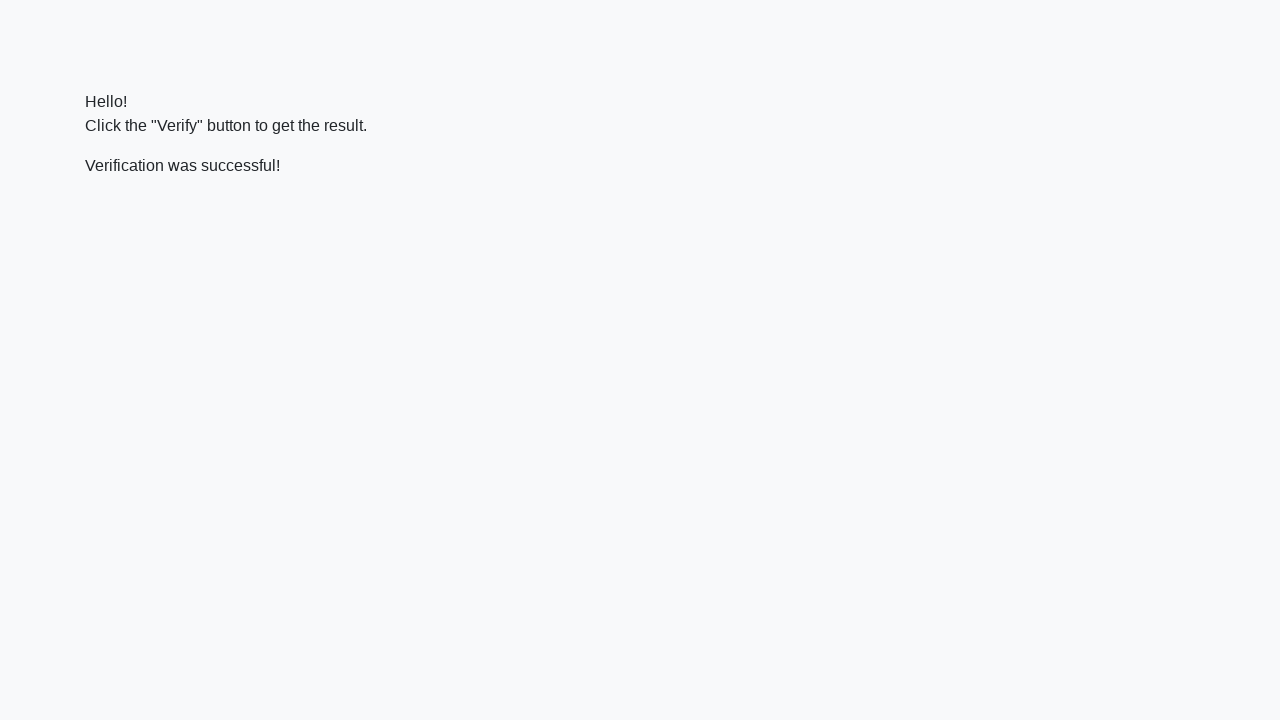

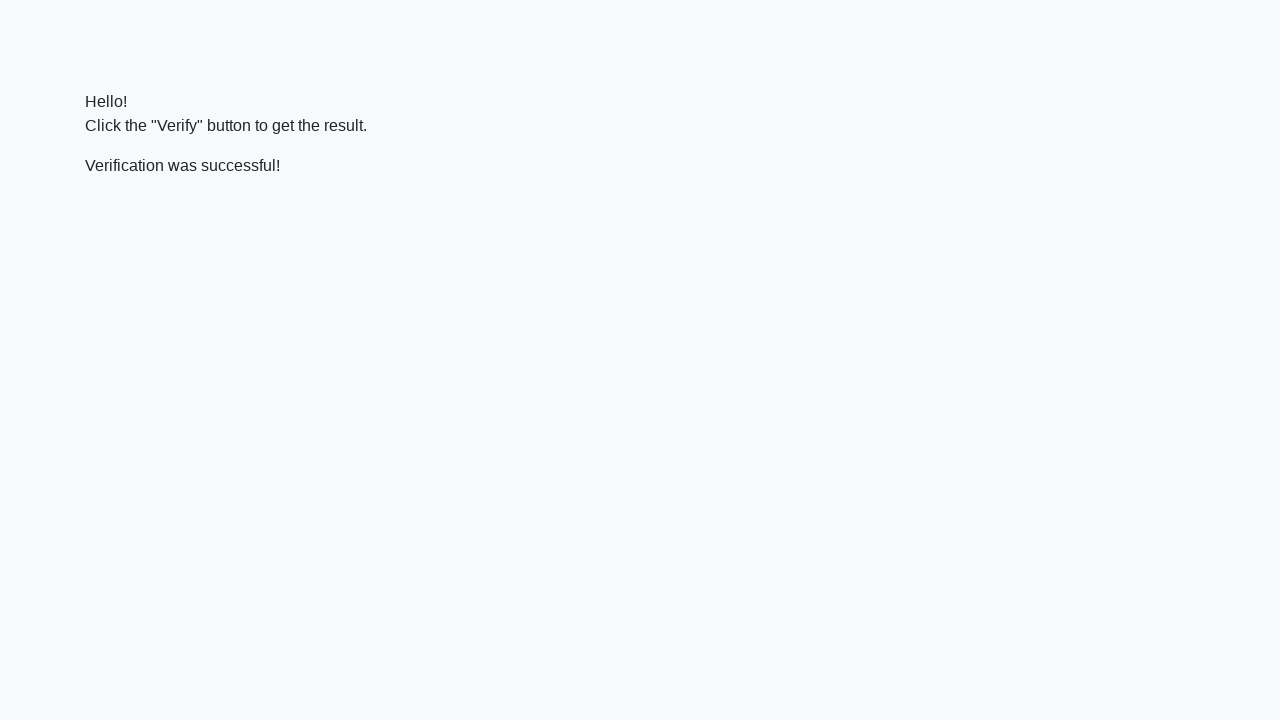